Tests browser window switching functionality by opening a new window, navigating to a signup page, then closing it and returning to the original window

Starting URL: https://ineuron-courses.vercel.app/login

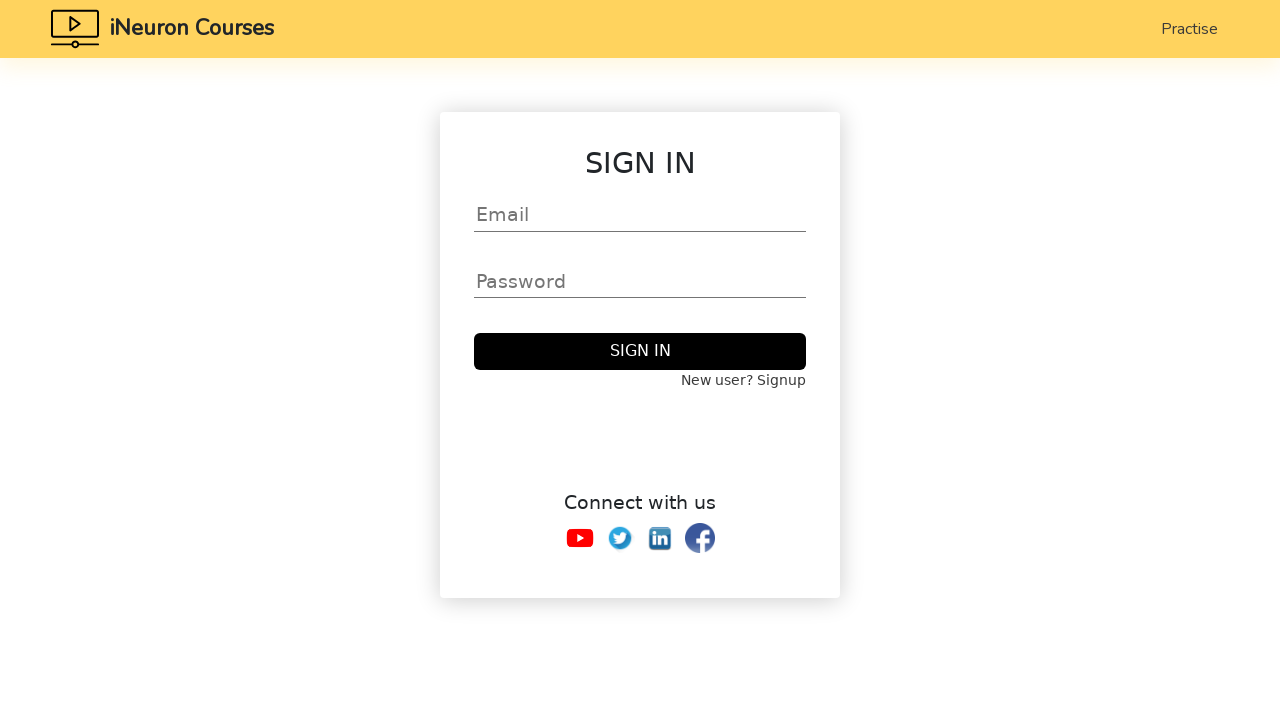

Stored reference to original login page
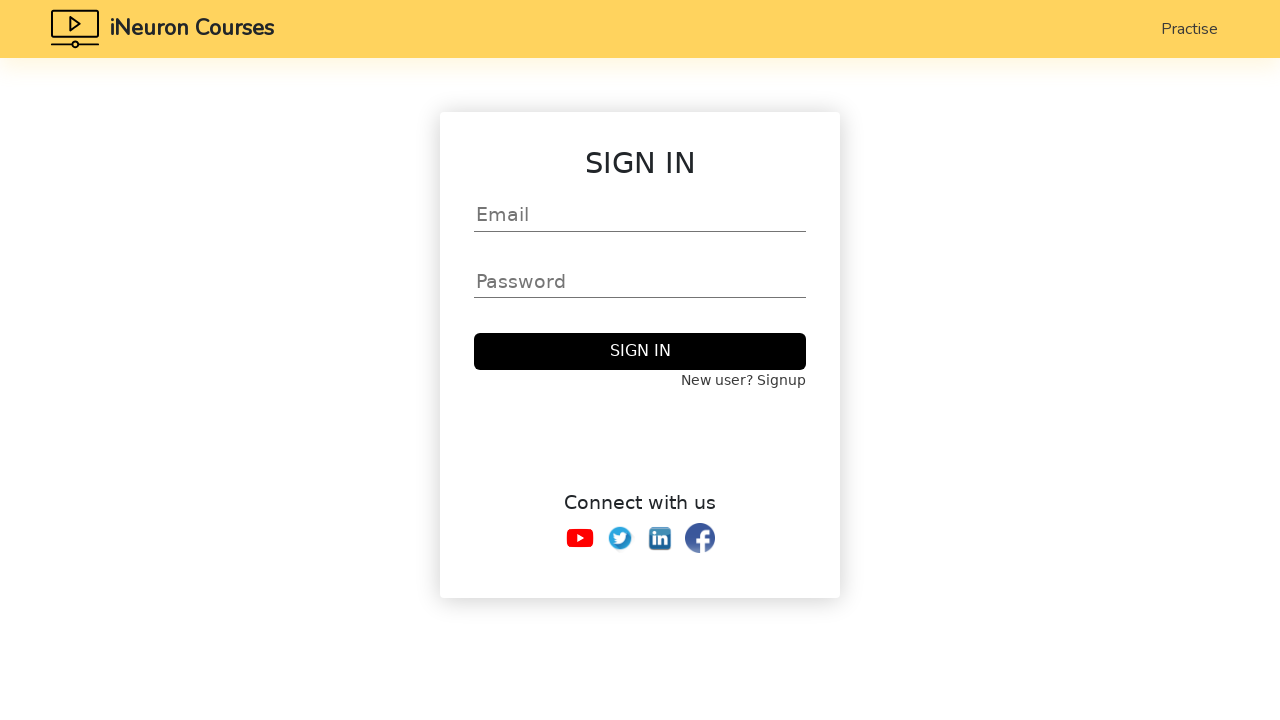

Opened a new browser window
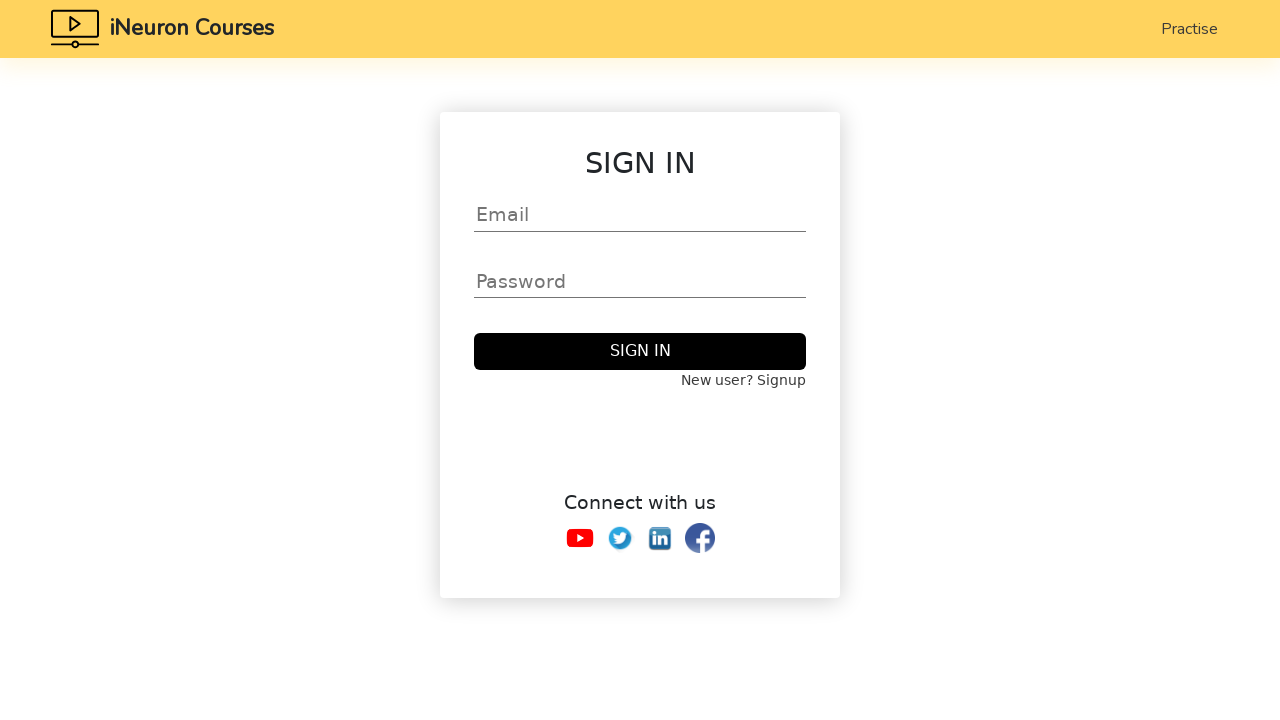

Navigated to signup page in new window
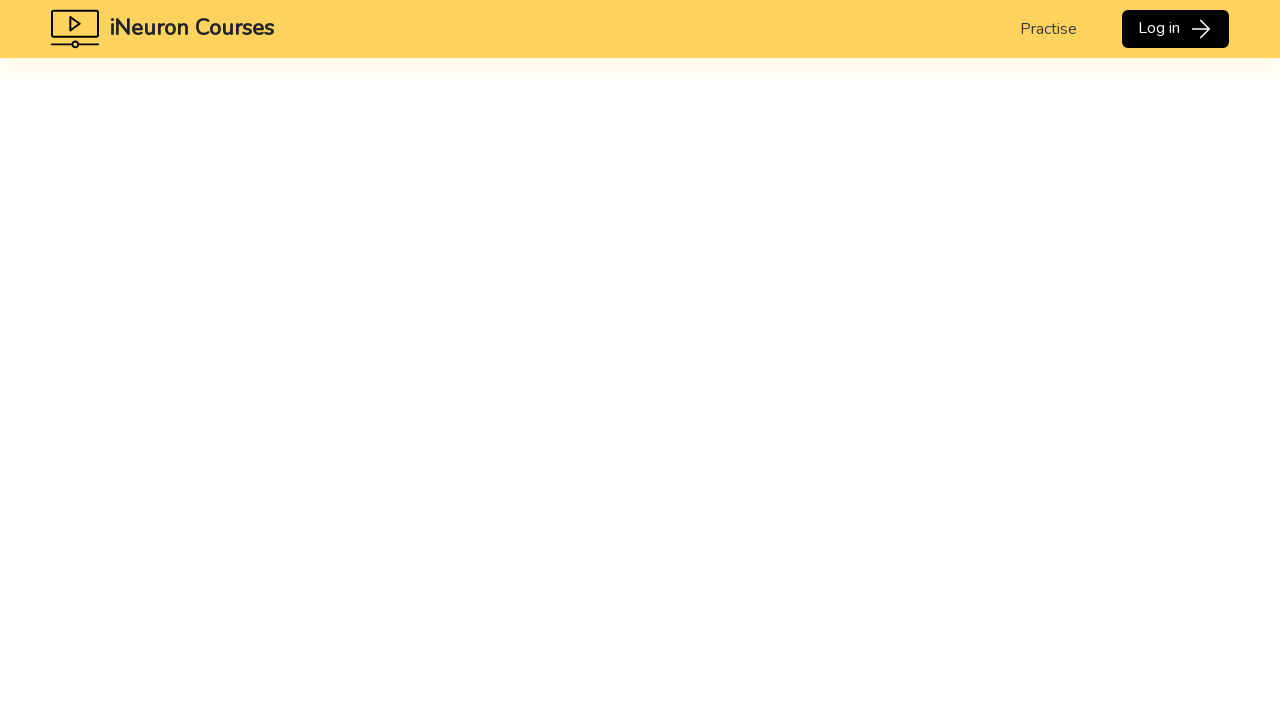

Closed the new window
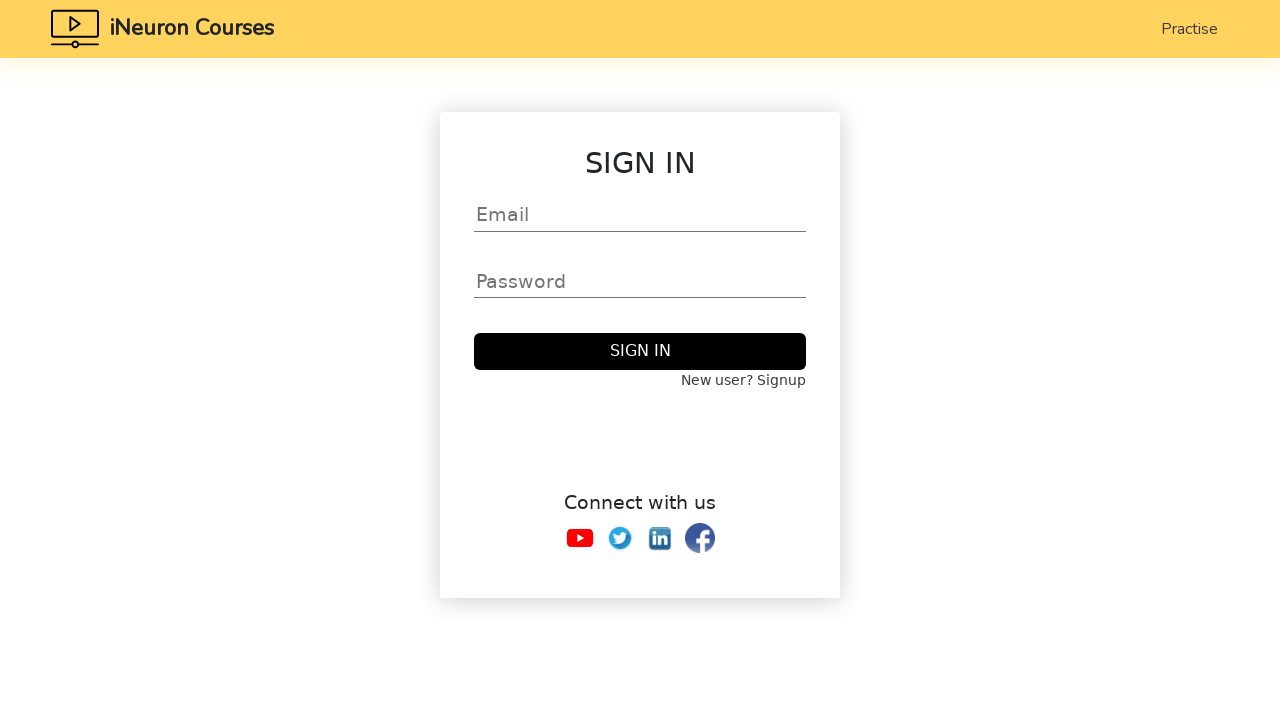

Verified that original login page URL is still active
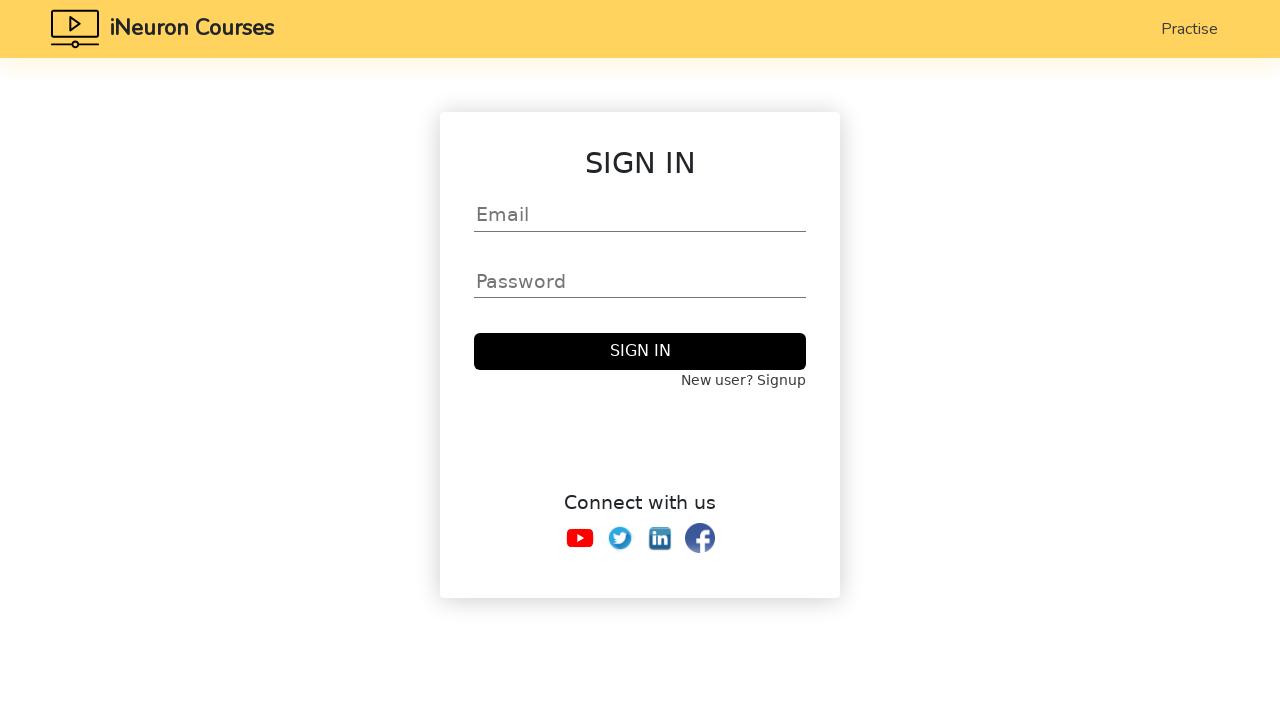

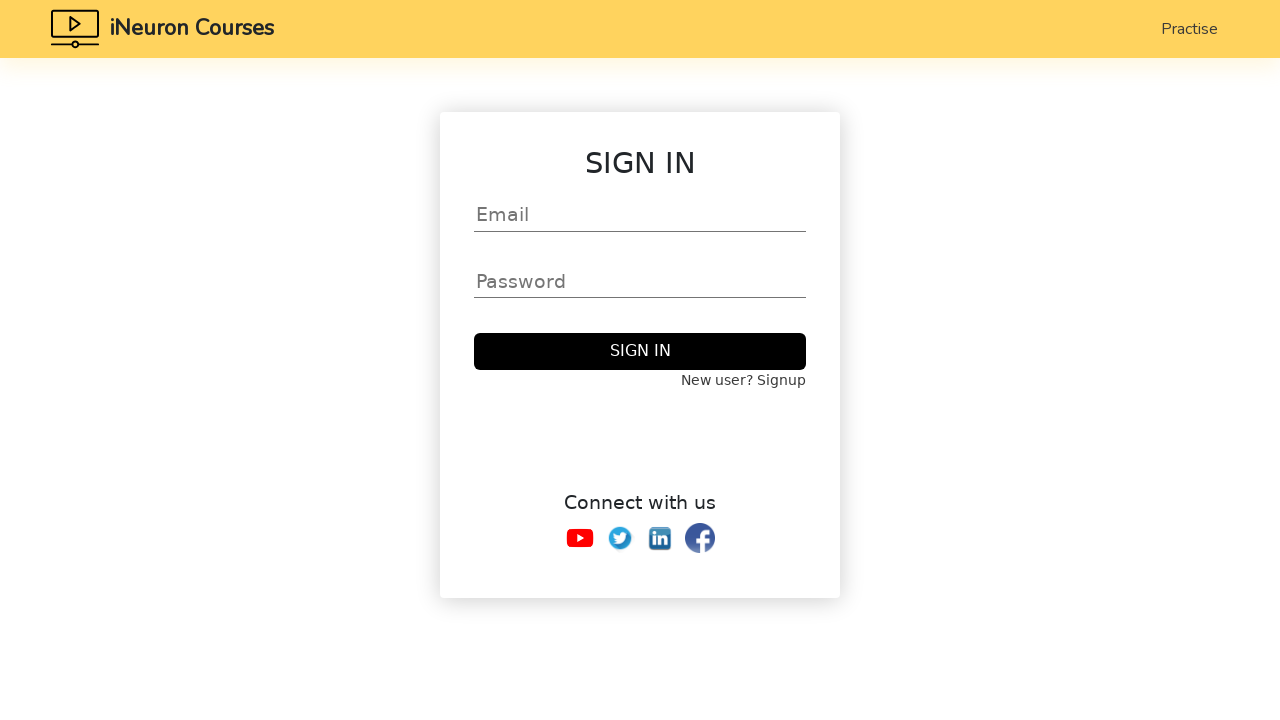